Fills Current Address, submits, clears the input, submits again, and verifies the address field behavior.

Starting URL: https://demoqa.com/elements

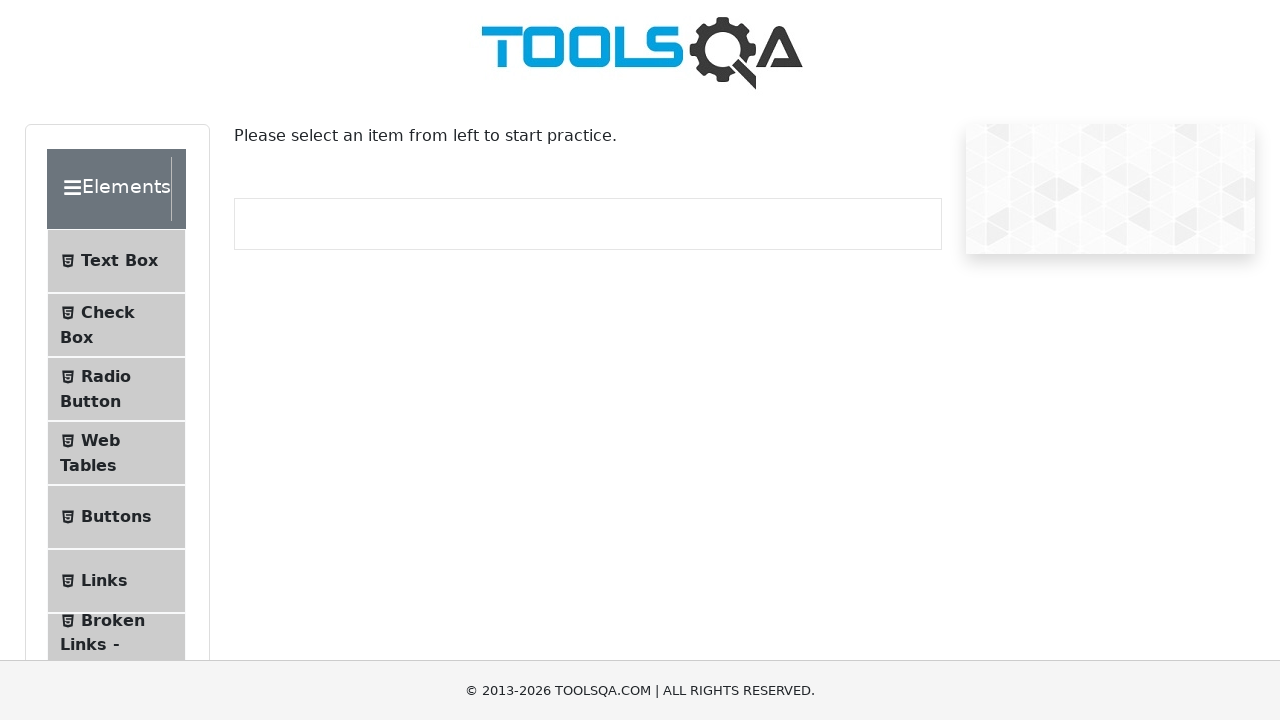

Clicked on Text Box menu item at (119, 261) on internal:text="Text Box"i
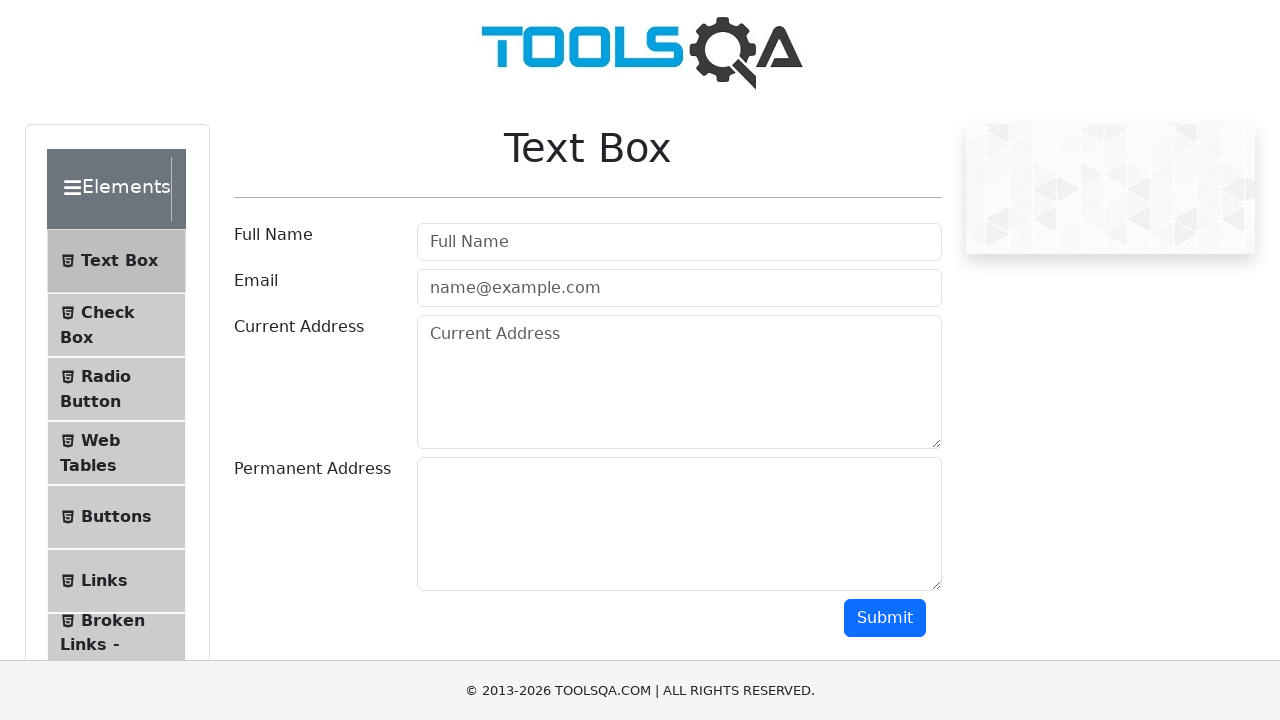

Navigated to text-box page
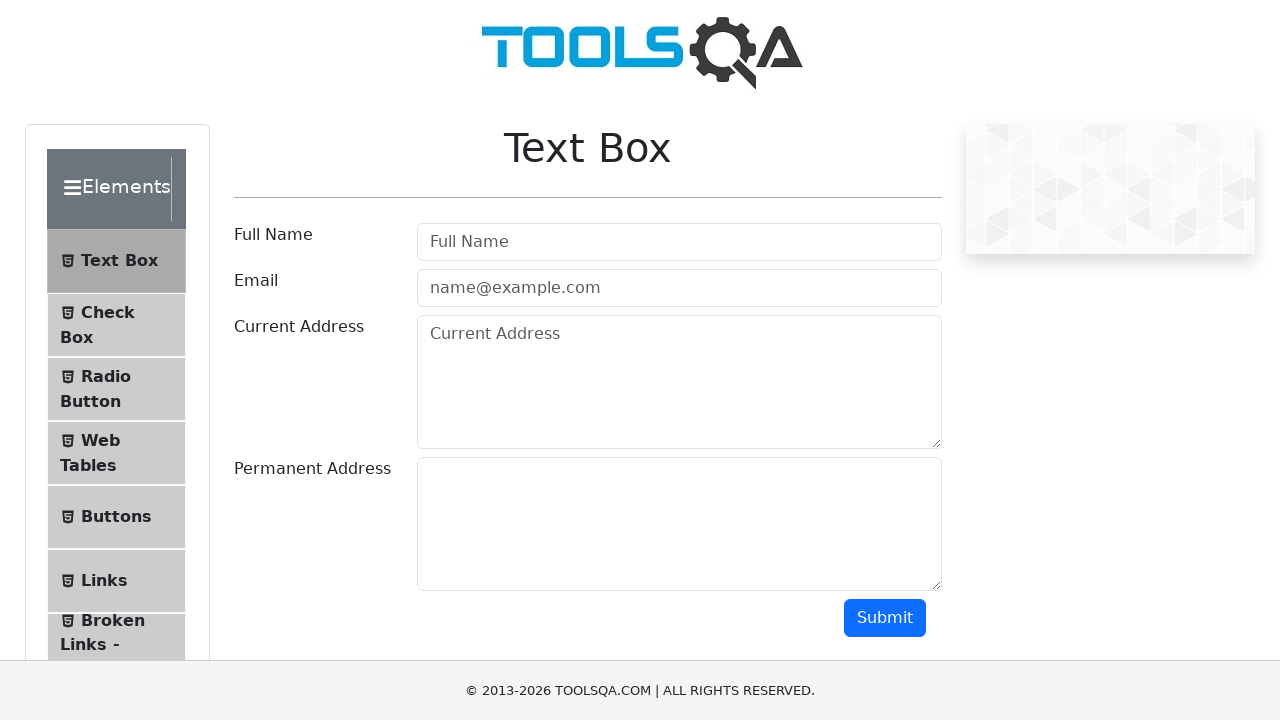

Filled Current Address textarea with 'Test address' on textarea#currentAddress
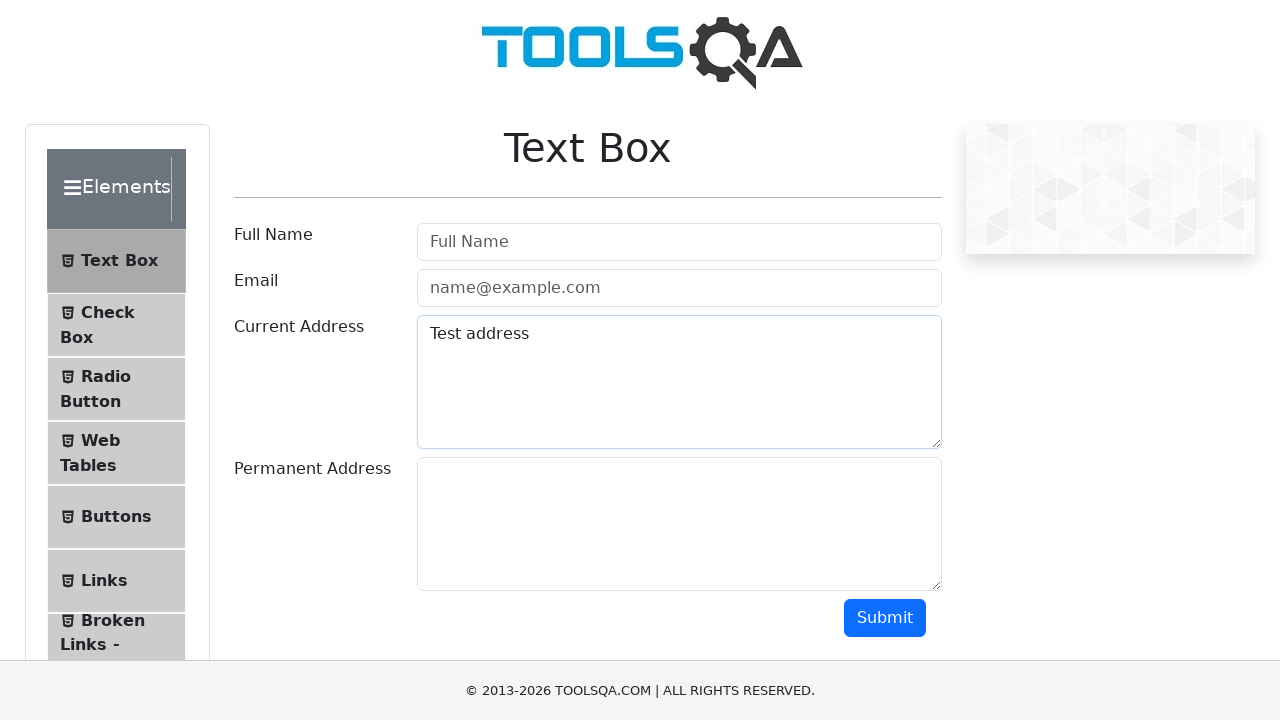

Clicked Submit button to submit address at (885, 618) on internal:role=button[name="Submit"i]
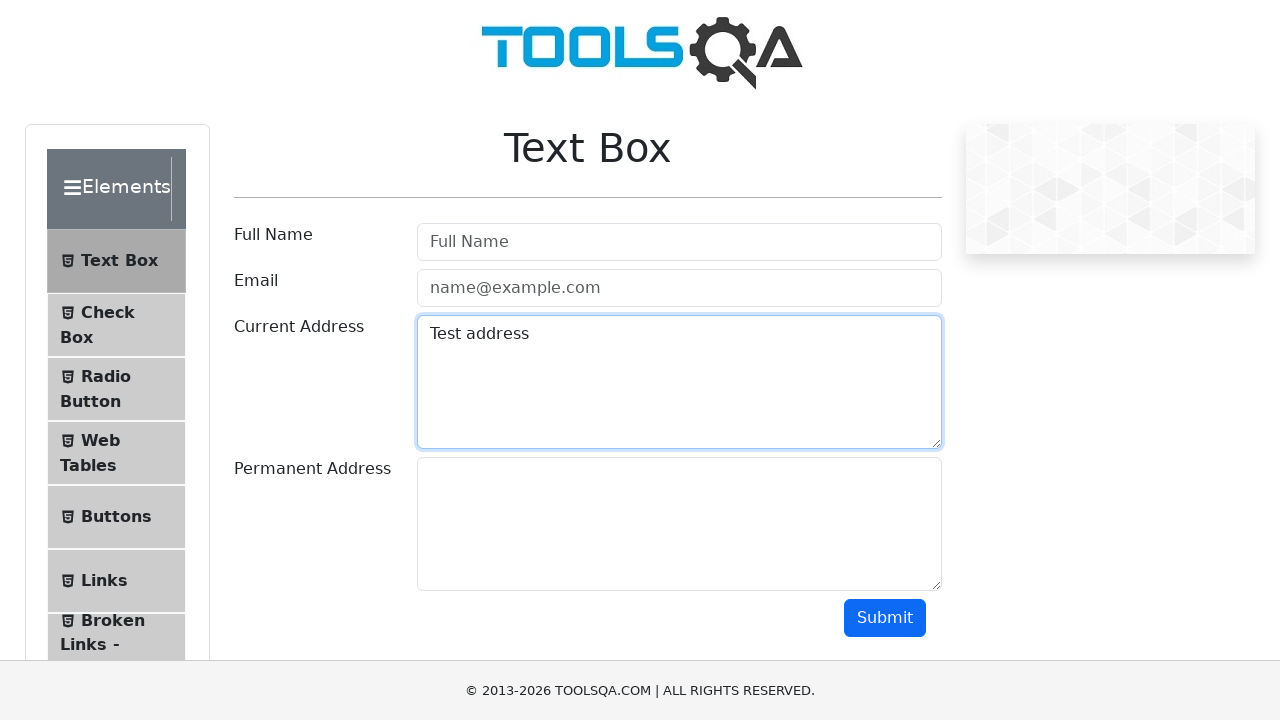

Cleared Current Address textarea on textarea#currentAddress
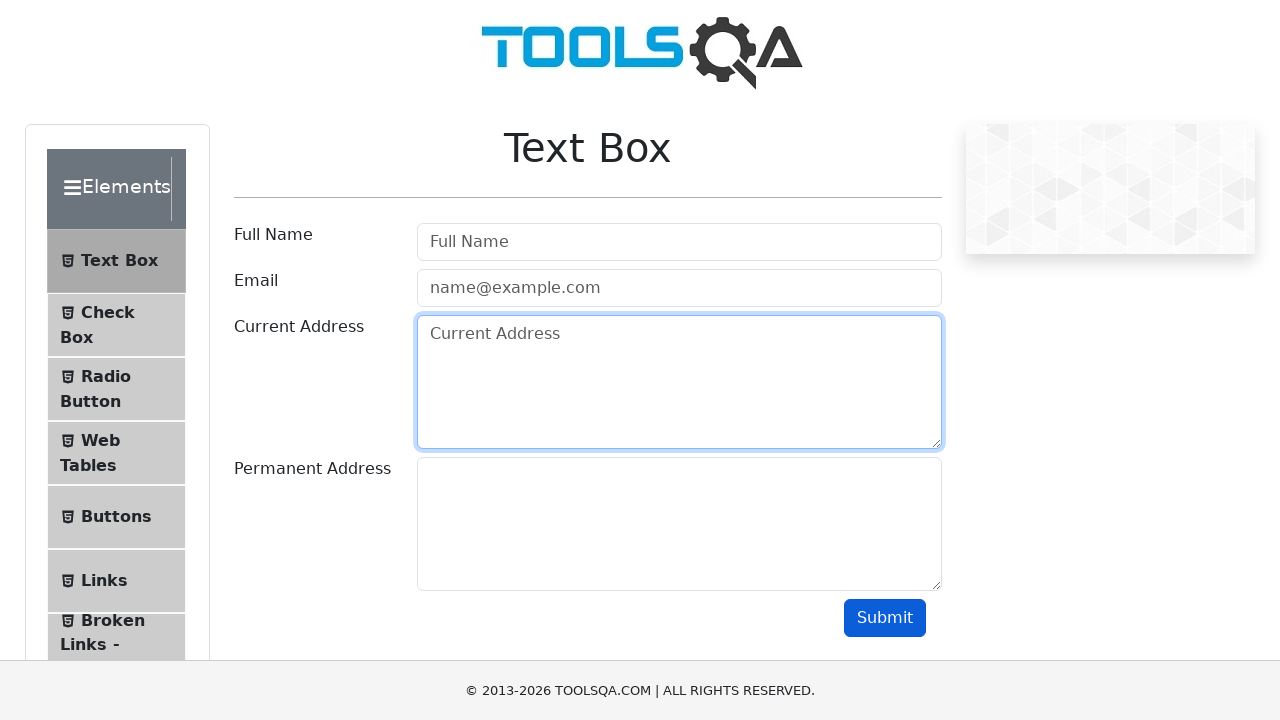

Clicked Submit button after clearing address at (885, 618) on internal:role=button[name="Submit"i]
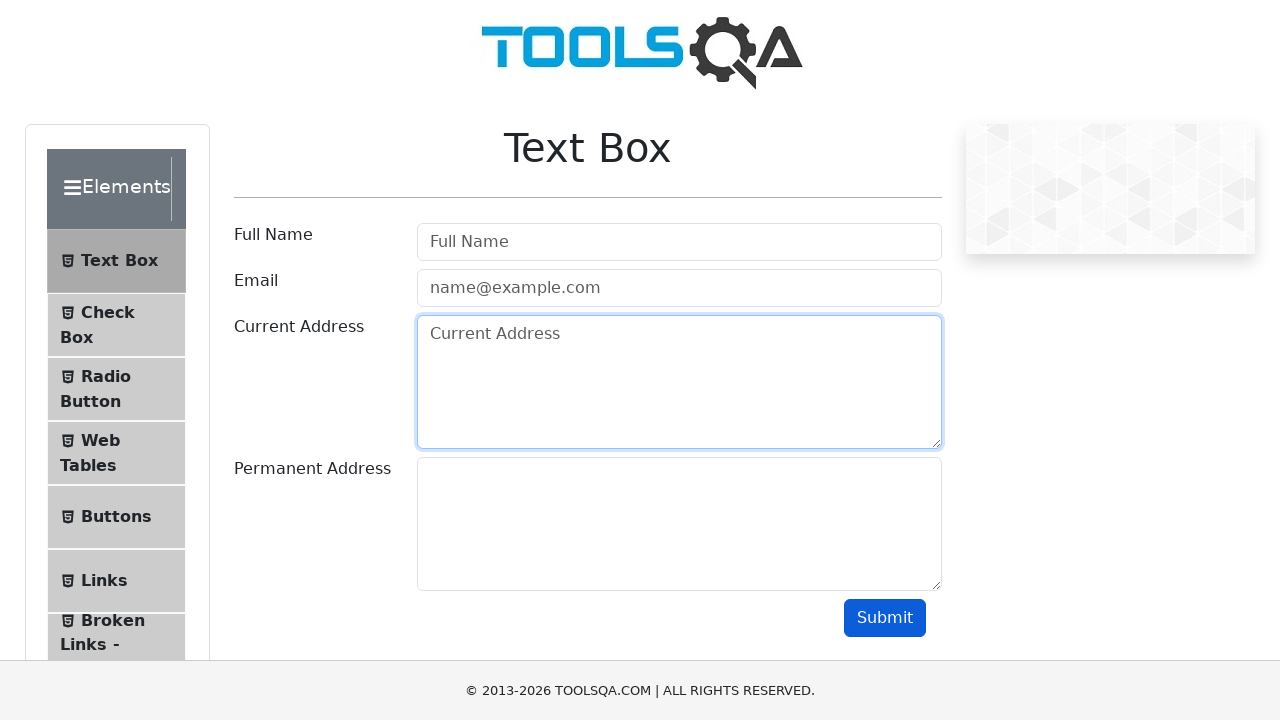

Verified Current Address field is visible
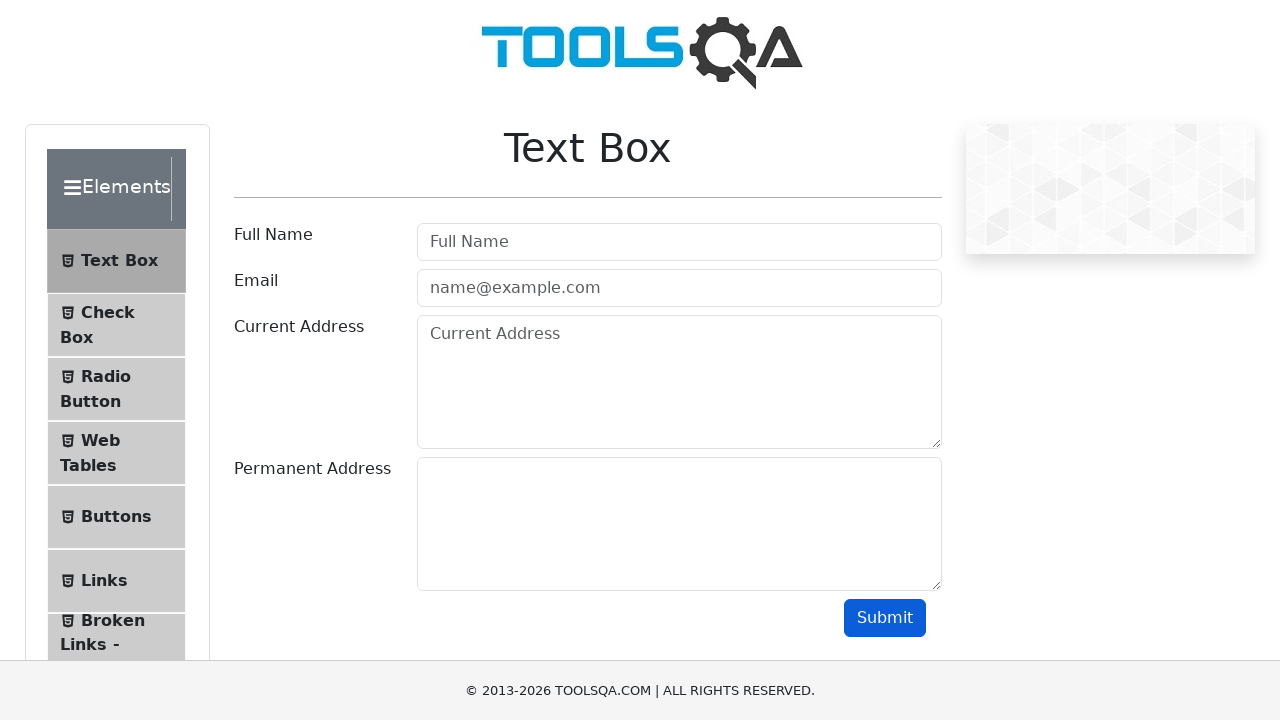

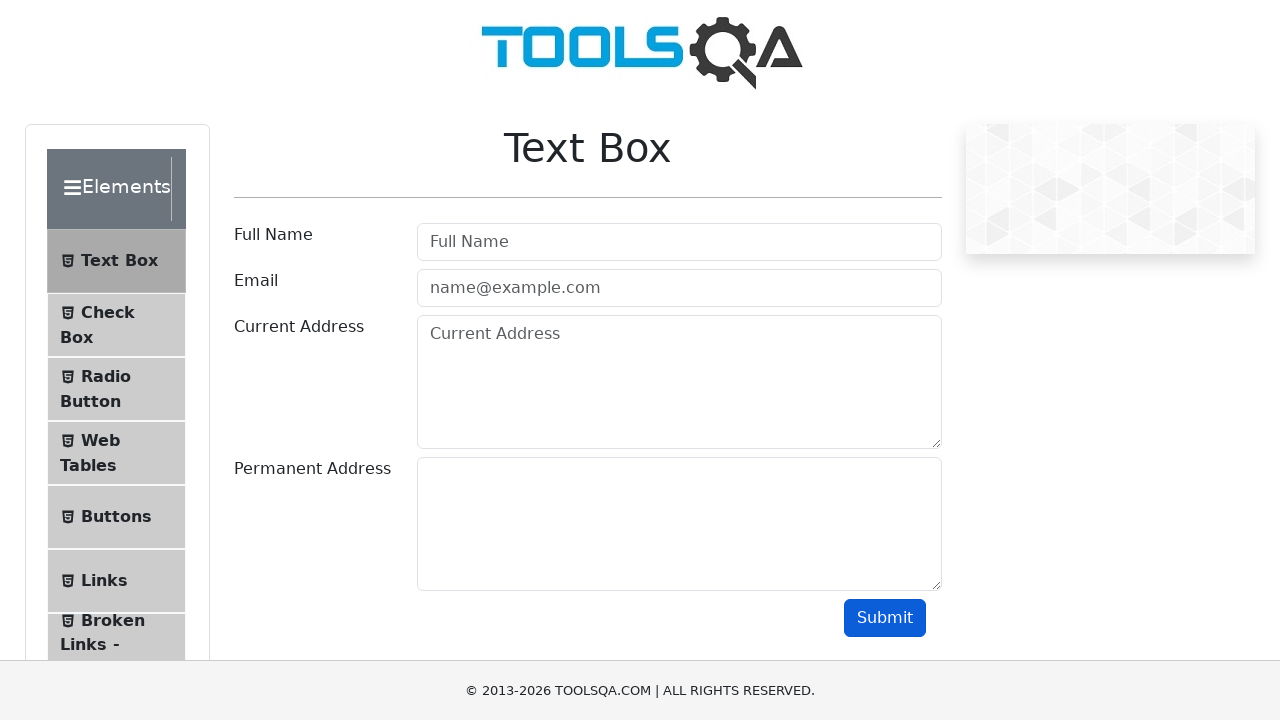